Tests iframe handling on jQueryUI selectable demo page by switching to an iframe, clicking on a list item, switching back to main content, and clicking on the download link.

Starting URL: https://jqueryui.com/selectable/

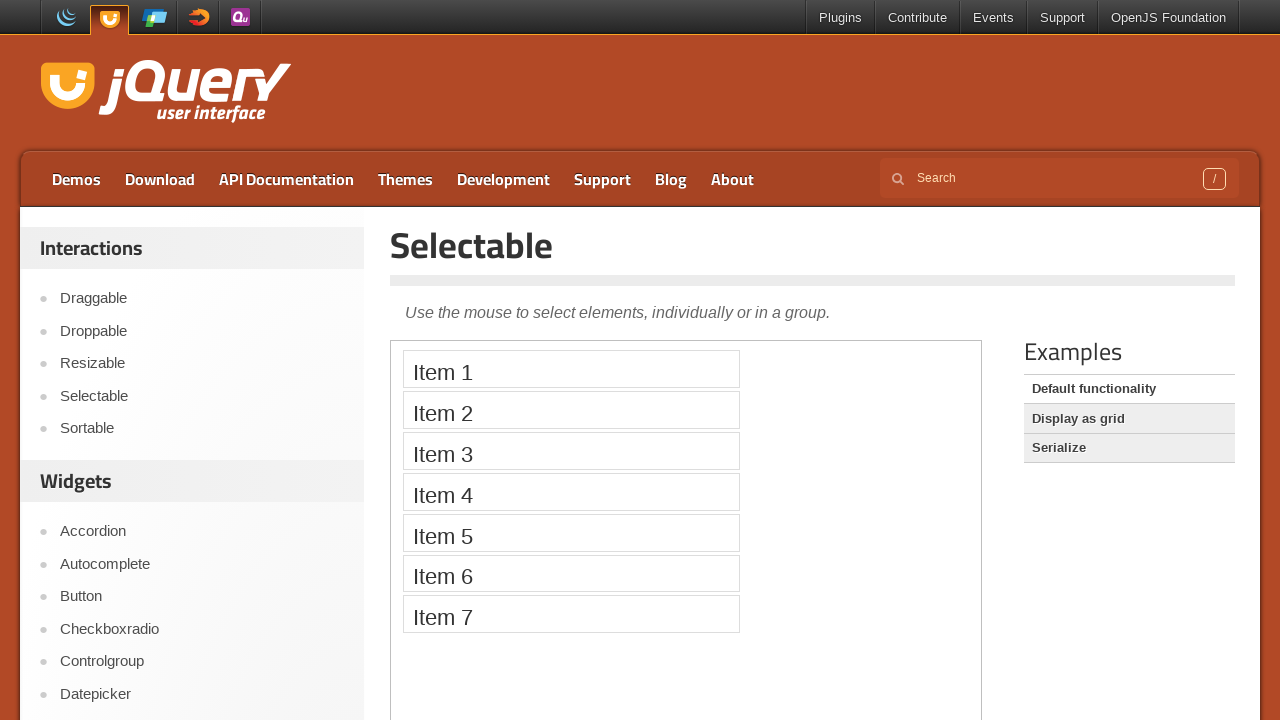

Waited for iframe.demo-frame to be available
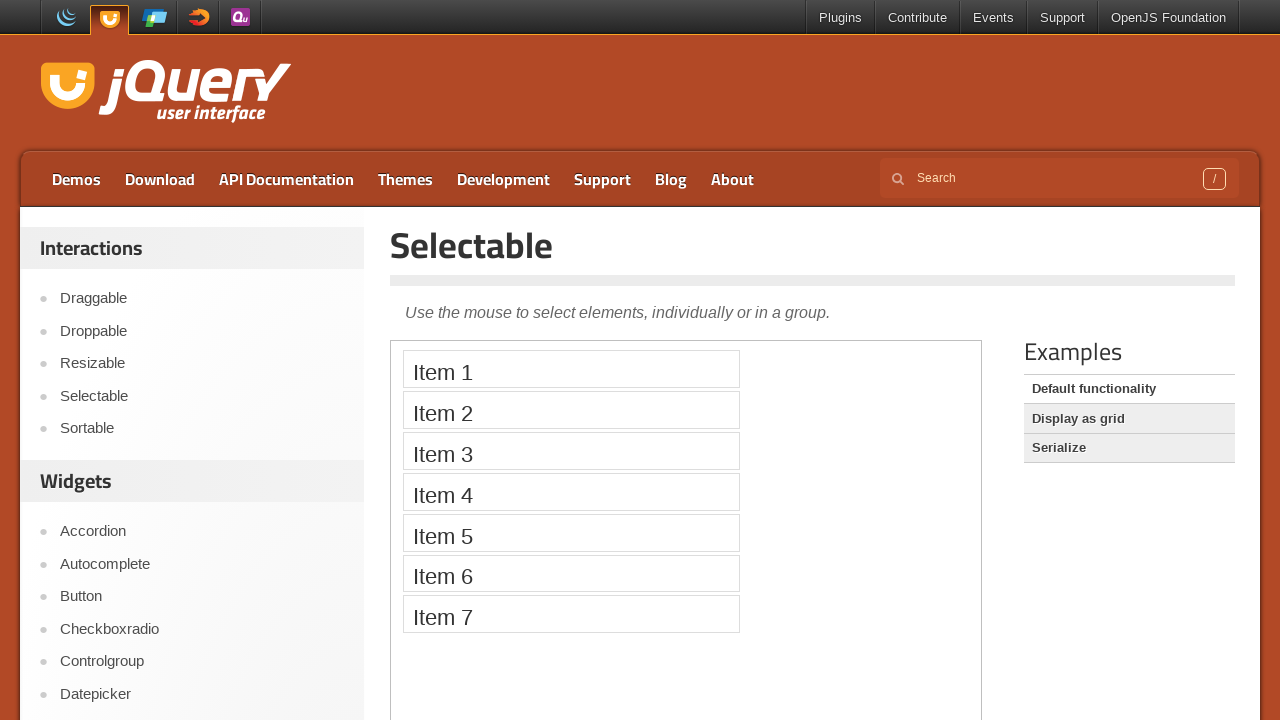

Located iframe.demo-frame for switching context
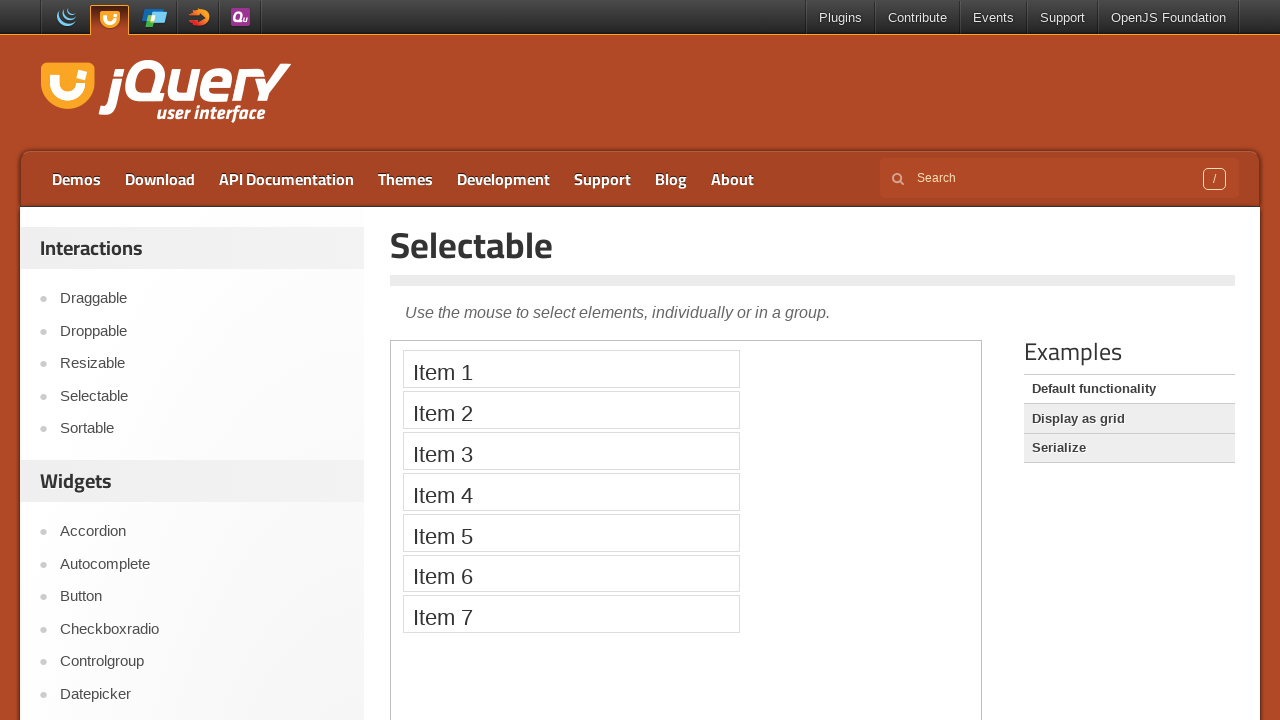

Clicked on Item 3 within the iframe at (571, 451) on iframe.demo-frame >> internal:control=enter-frame >> xpath=//li[text()='Item 3']
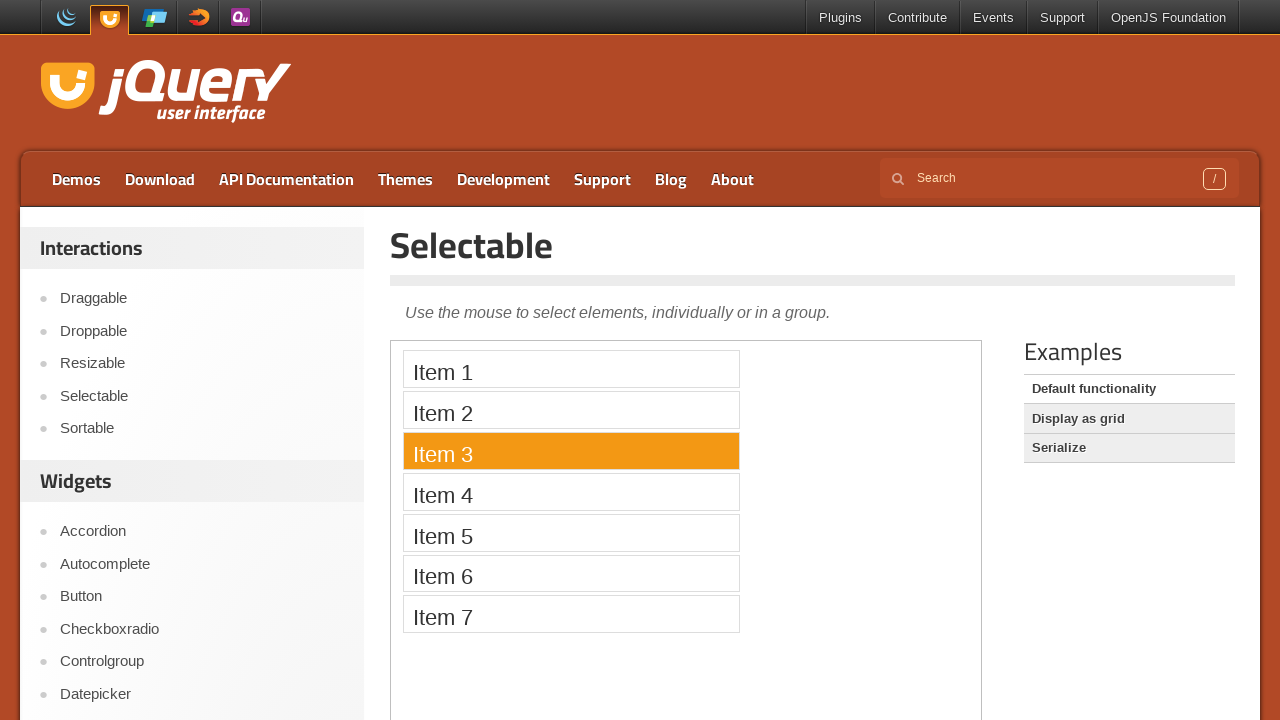

Clicked Download link in main content at (160, 179) on xpath=//a[contains(text(), 'wnloa')]
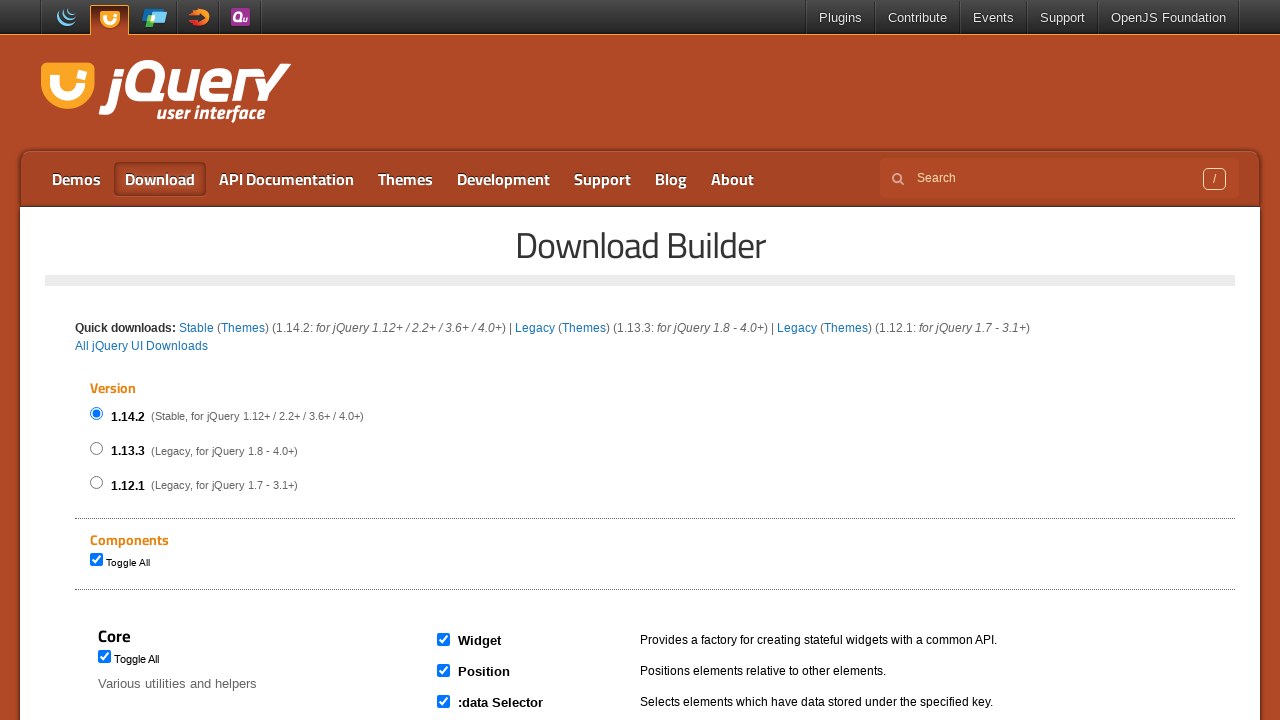

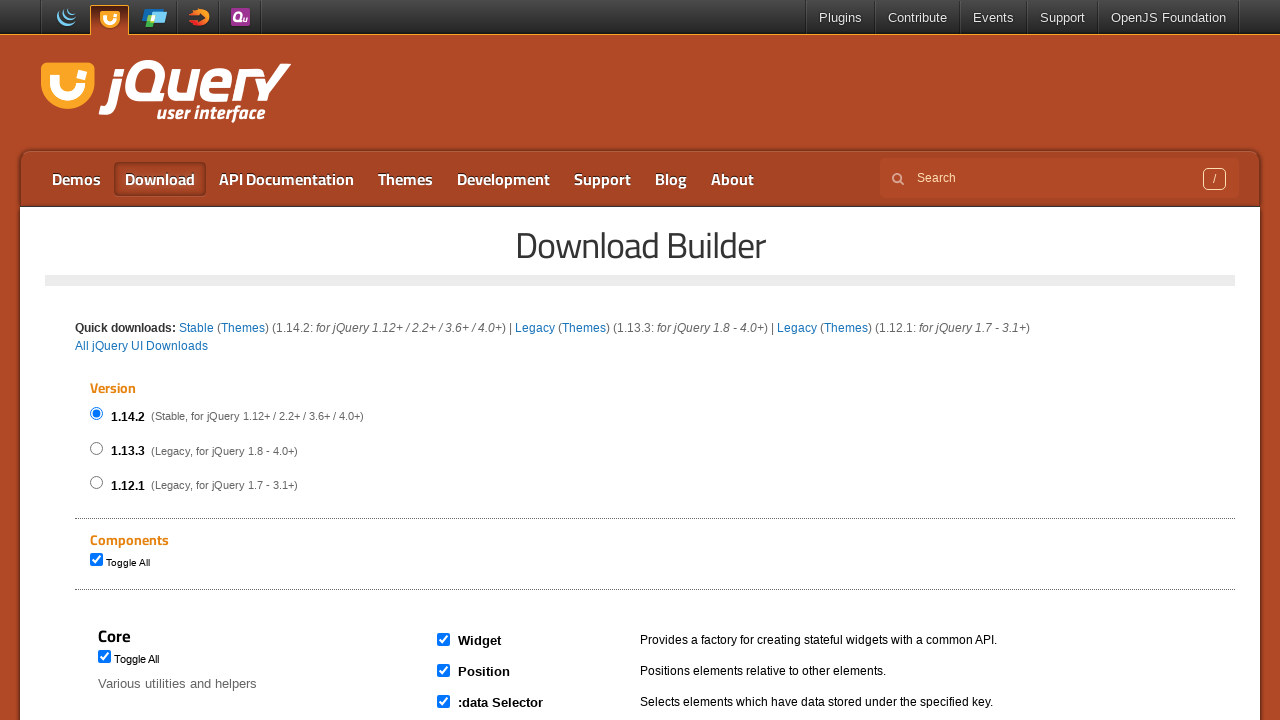